Basic smoke test that navigates to the Testify Academy homepage and verifies the page loads successfully.

Starting URL: https://academy.testifyltd.com/

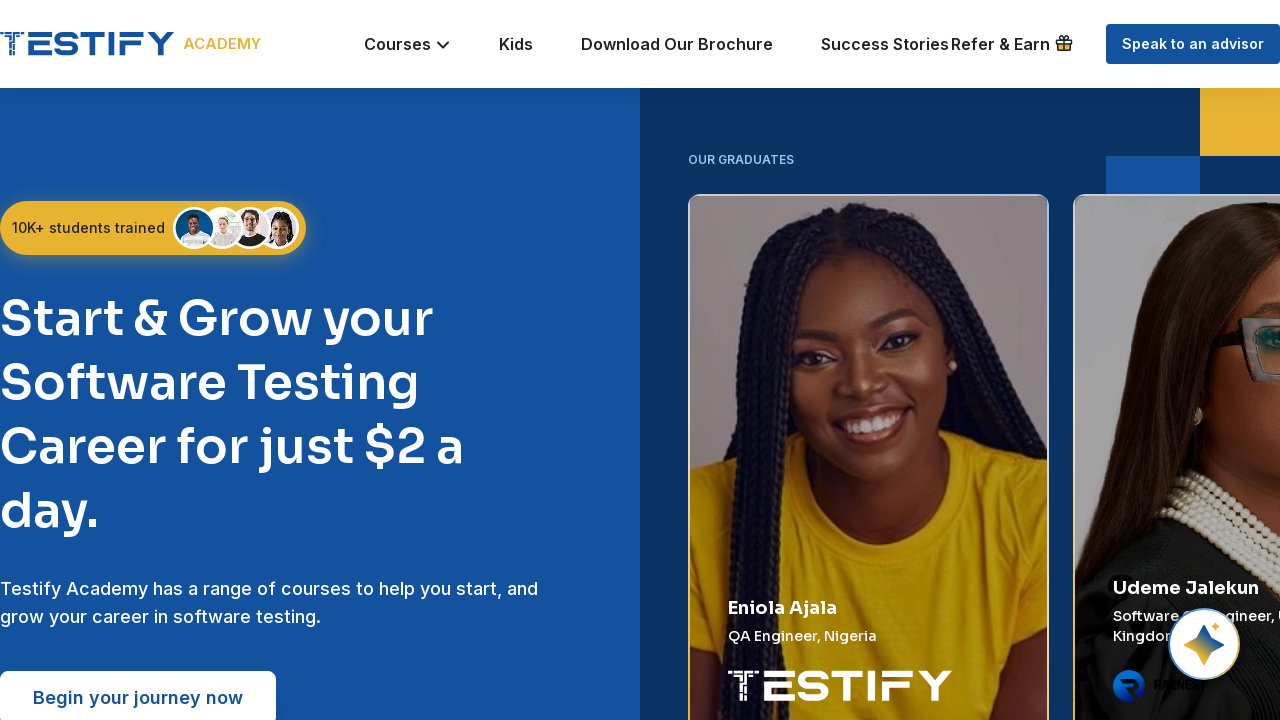

Waited for page to reach domcontentloaded state
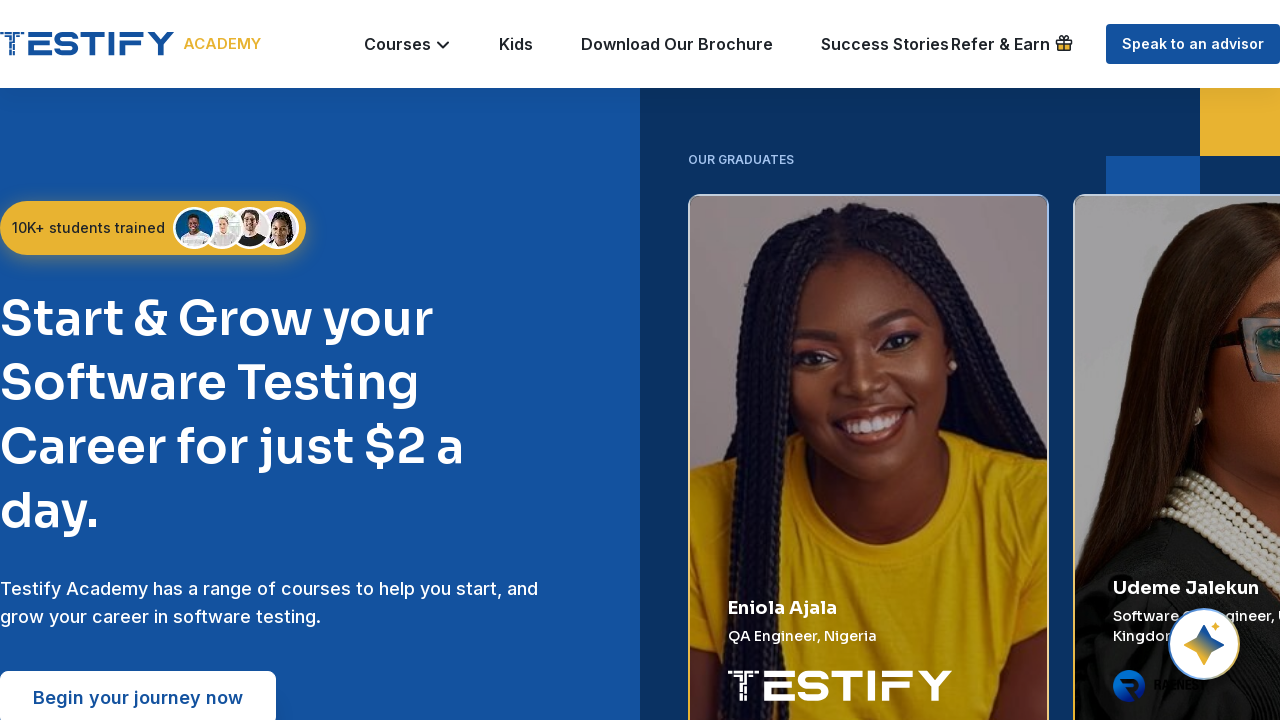

Verified body element is present - Testify Academy homepage loaded successfully
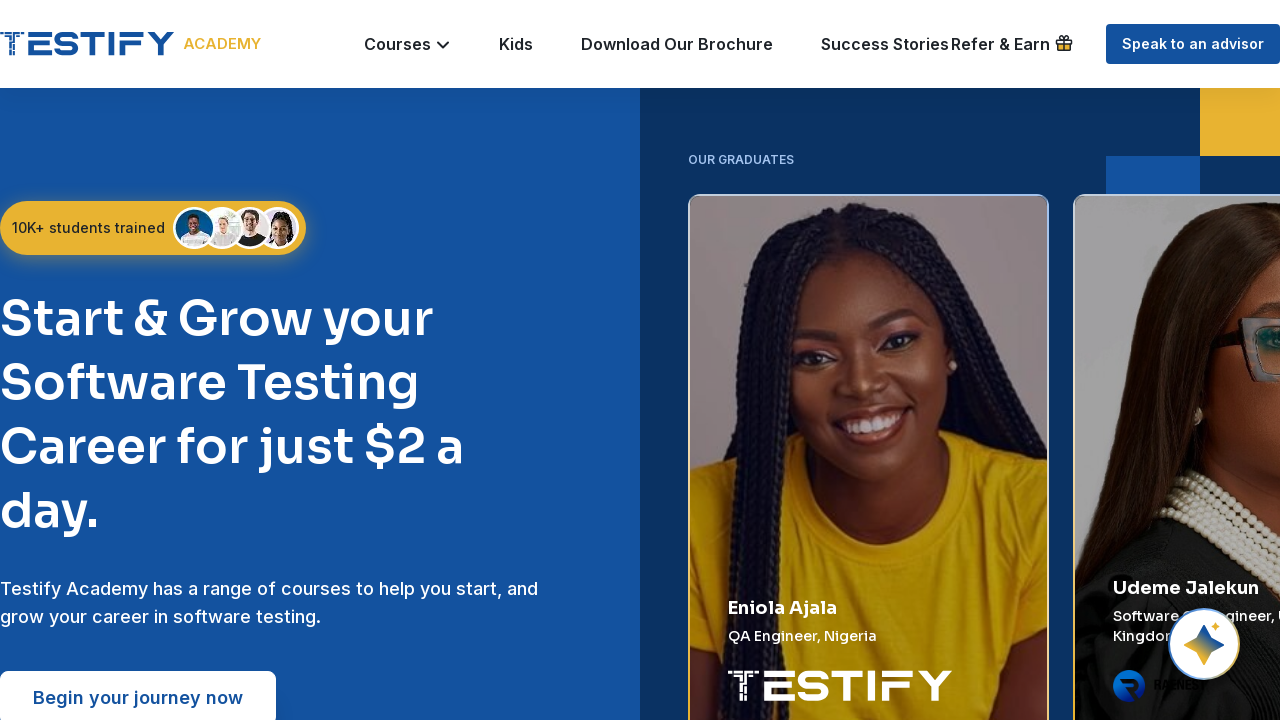

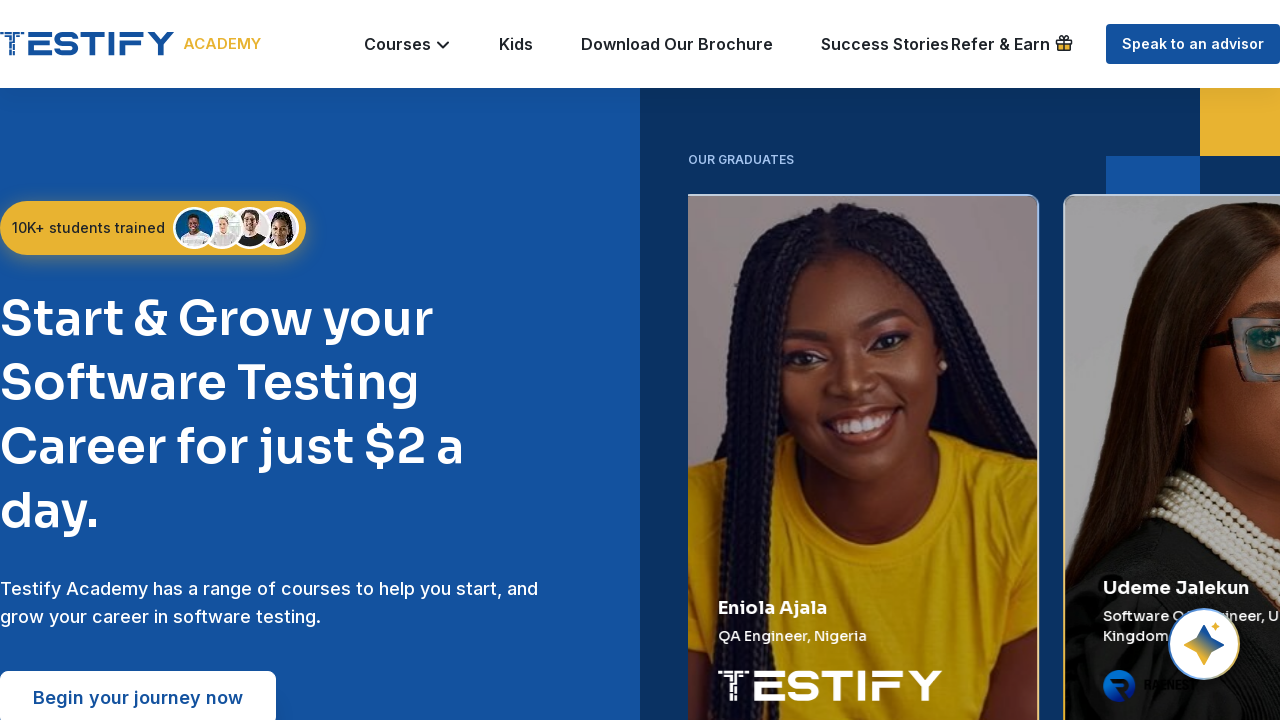